Tests form interaction by filling a name input field and selecting a radio button using JavaScript execution

Starting URL: https://testautomationpractice.blogspot.com/

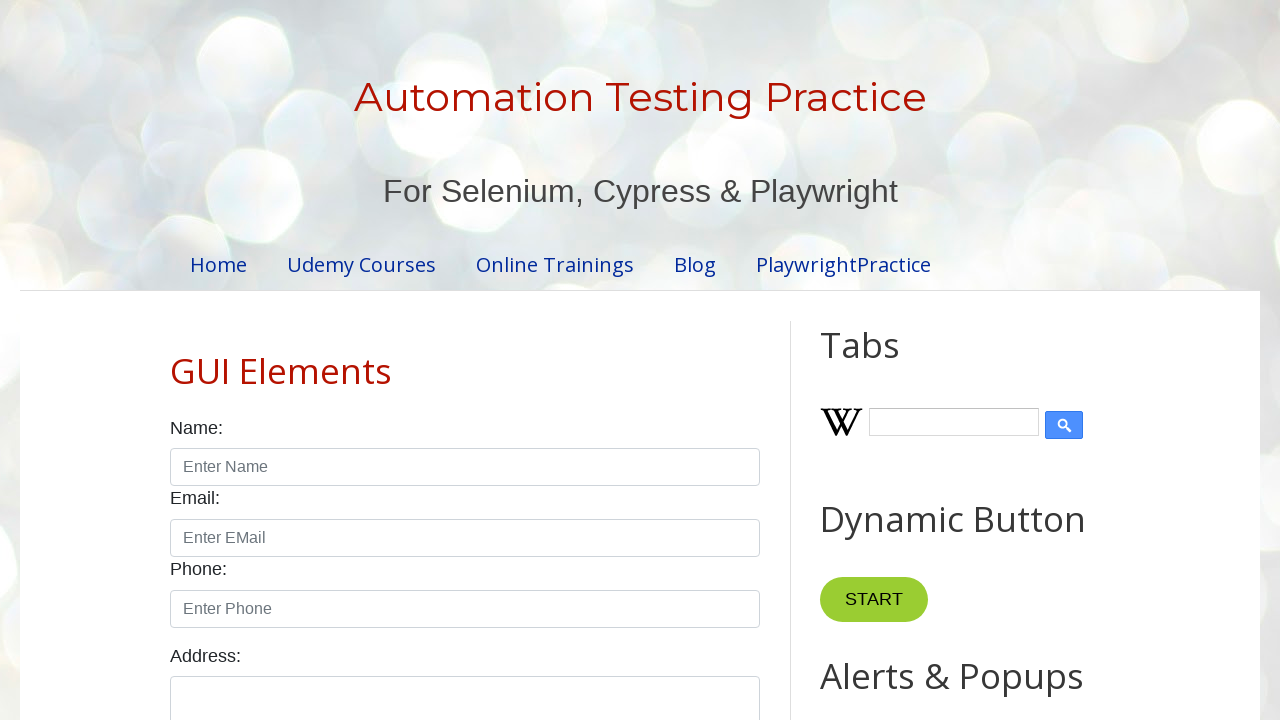

Filled name input field with 'Suyog' on input#name
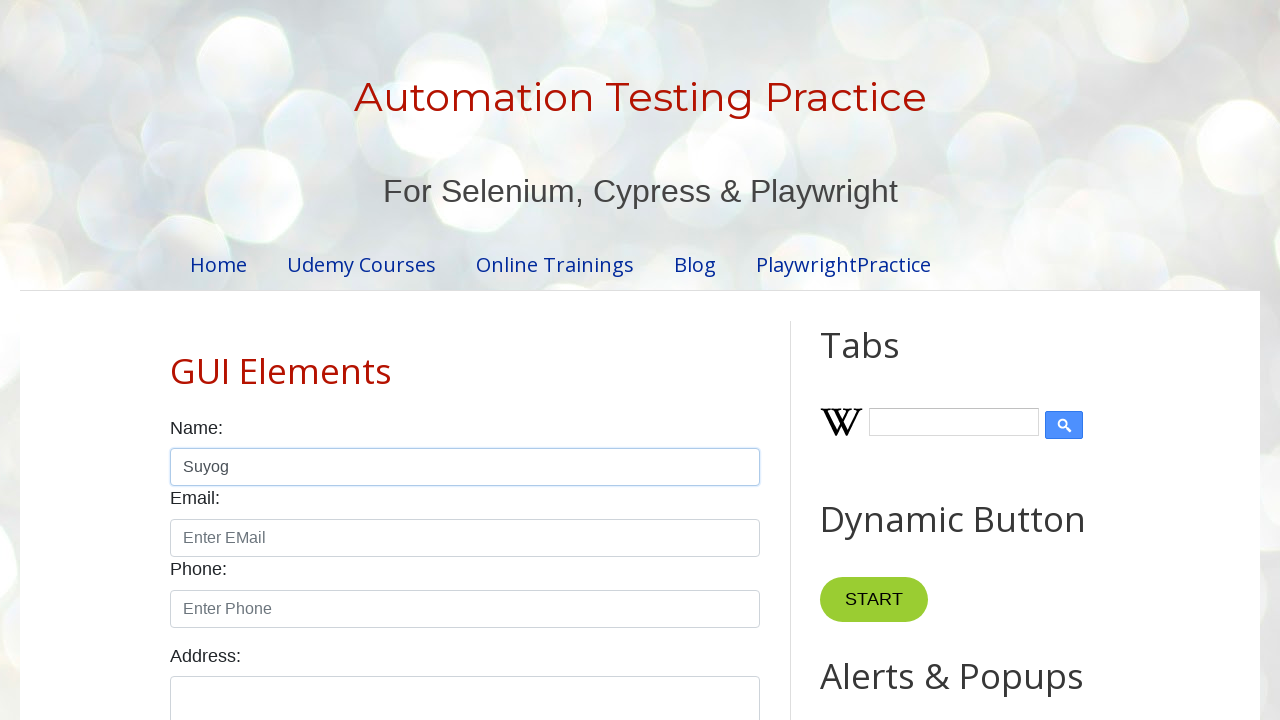

Clicked the male radio button at (176, 360) on #male
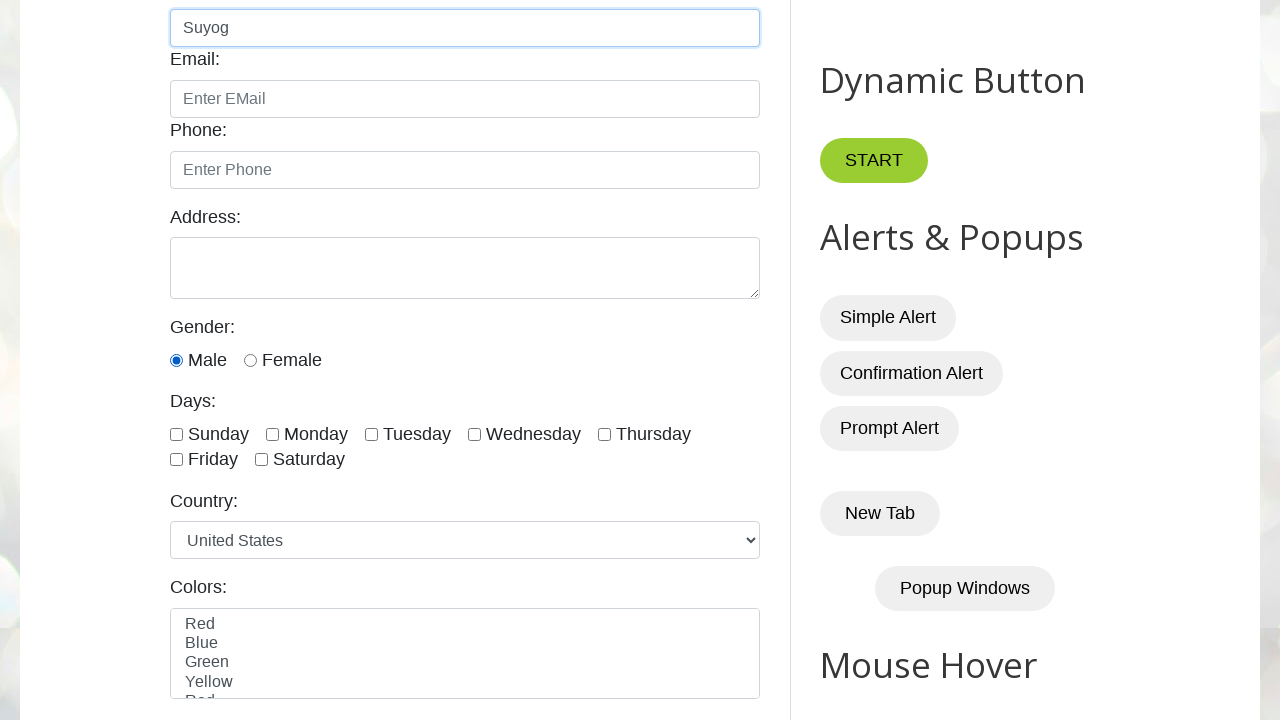

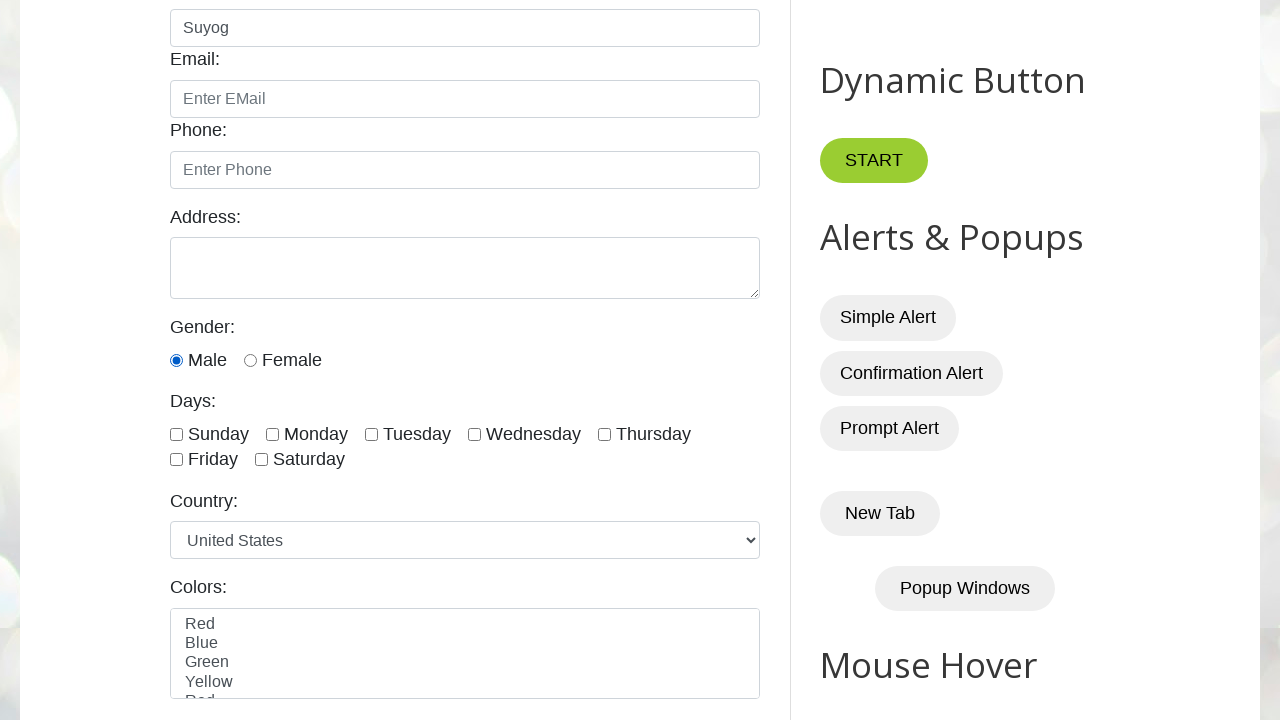